Tests login form validation by clicking login button with empty fields and verifying that required field messages appear and checking CSS properties of input fields

Starting URL: https://opensource-demo.orangehrmlive.com/web/index.php/auth/login

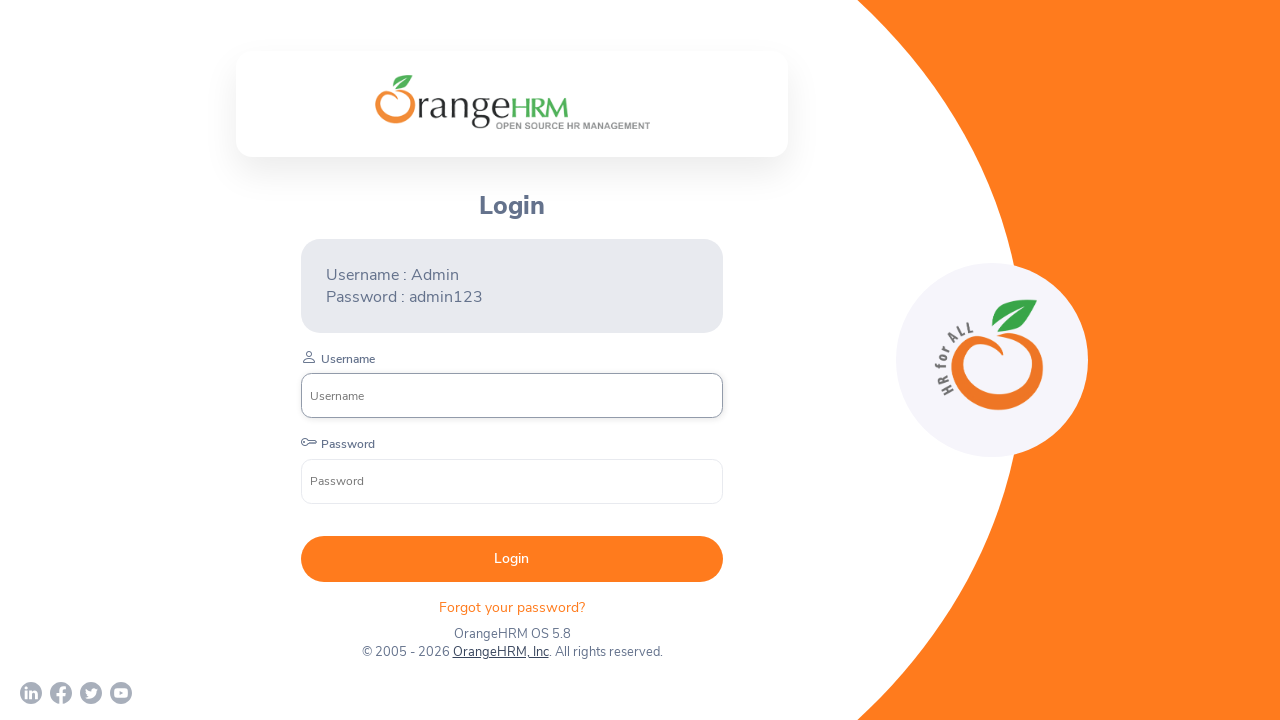

Clicked Login button with empty credentials to trigger validation at (512, 559) on button:text('Login')
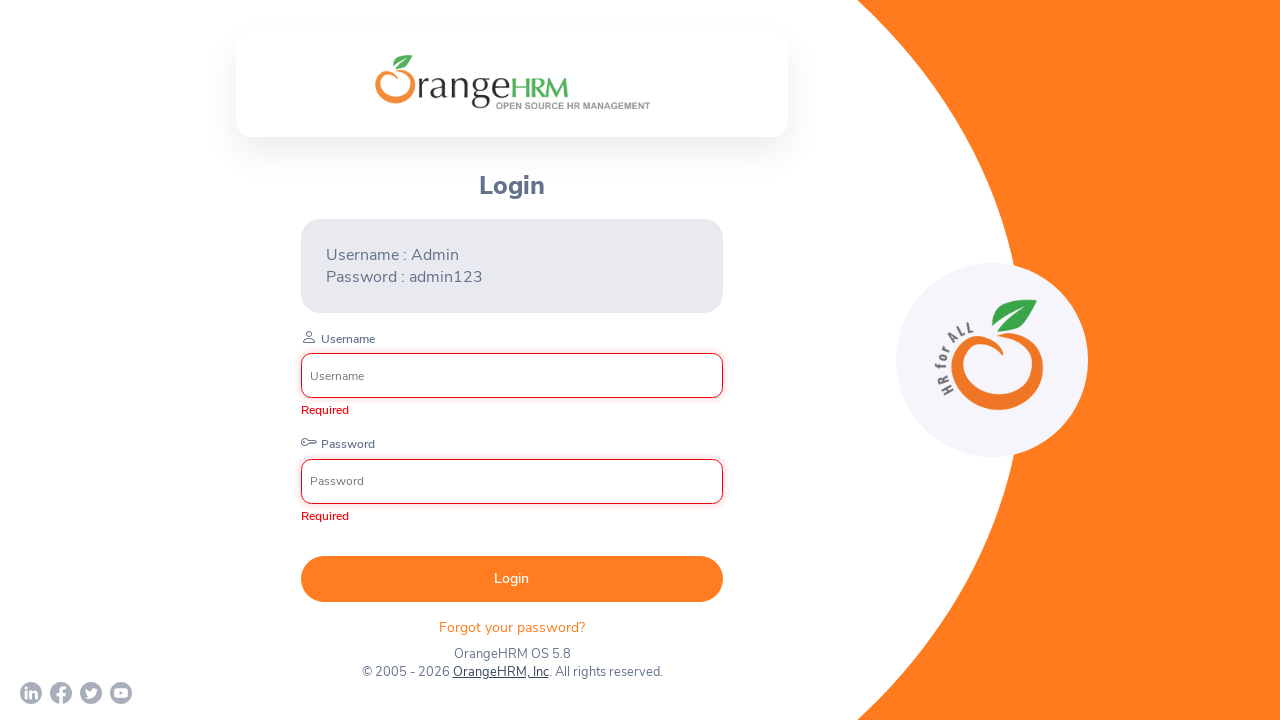

Waited for required field validation messages to appear
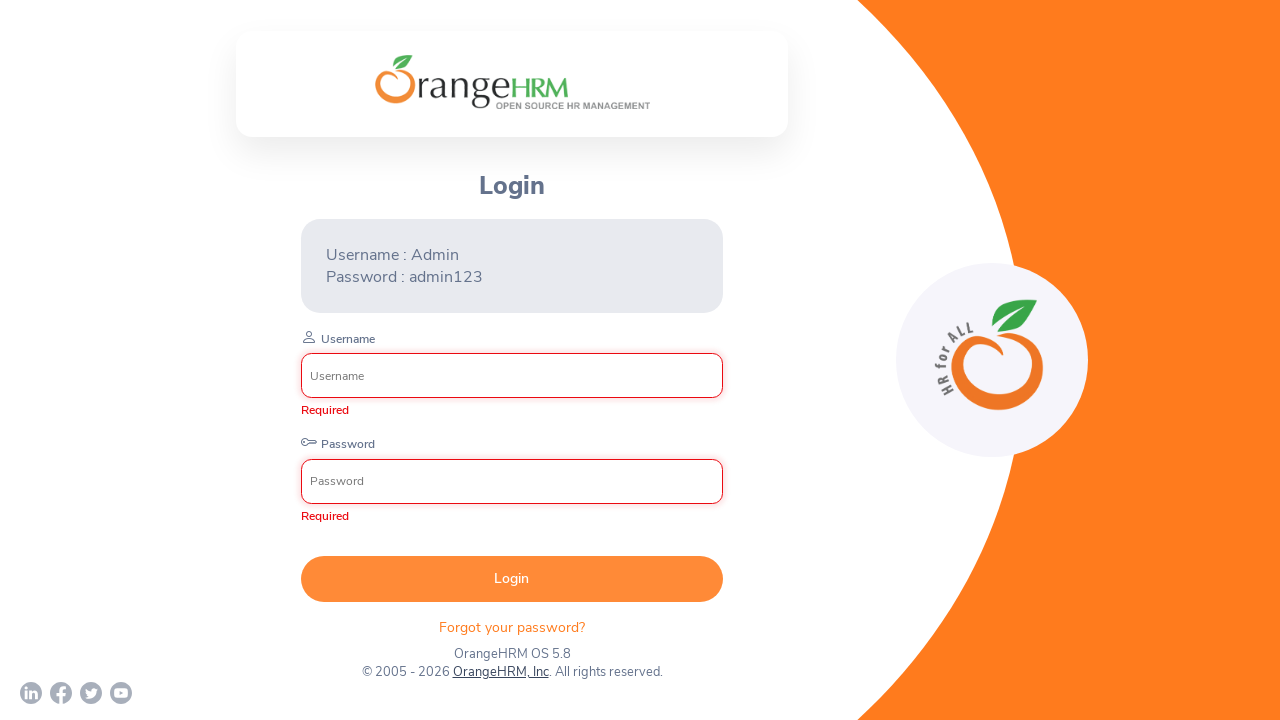

Located username and password required field message elements
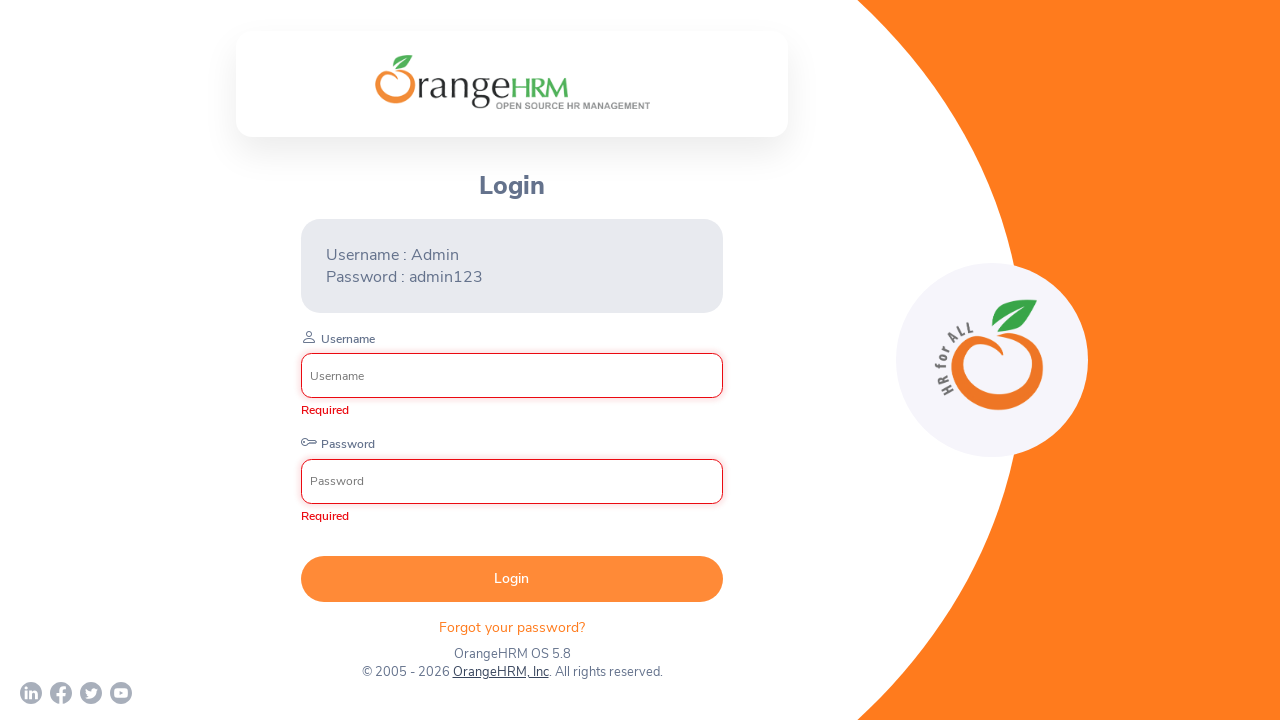

Verified username required message is visible
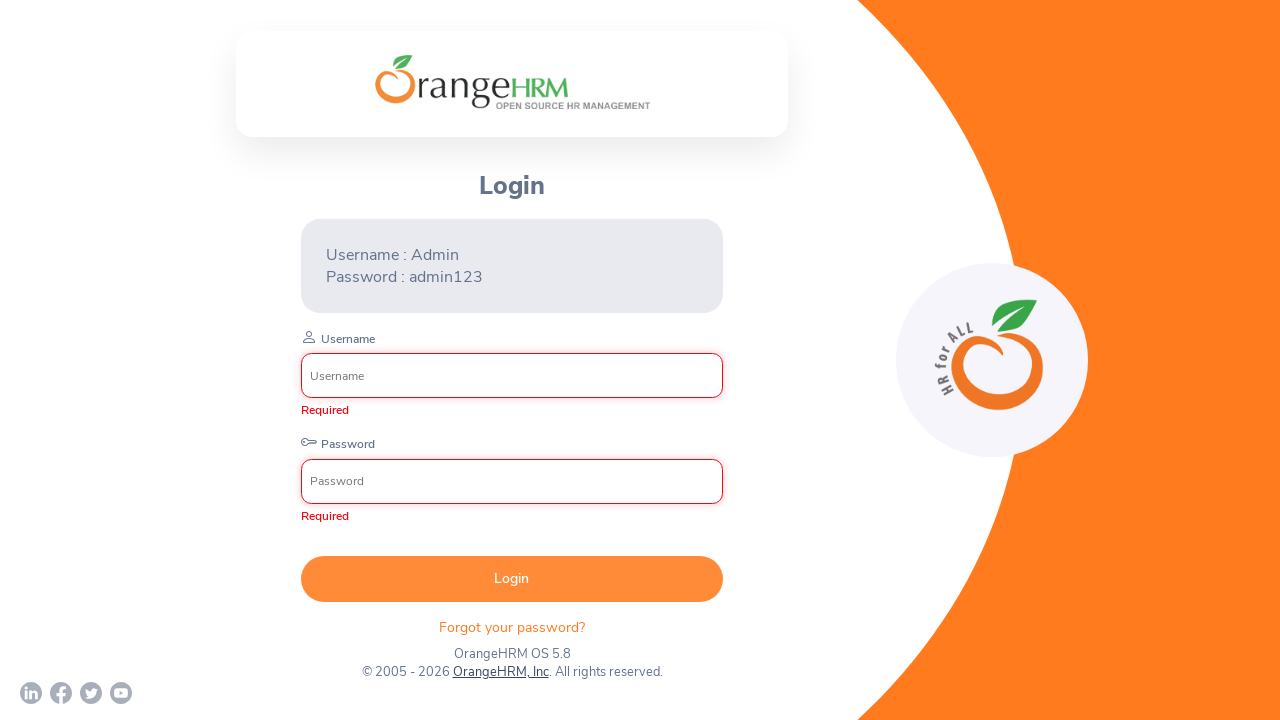

Verified password required message is visible
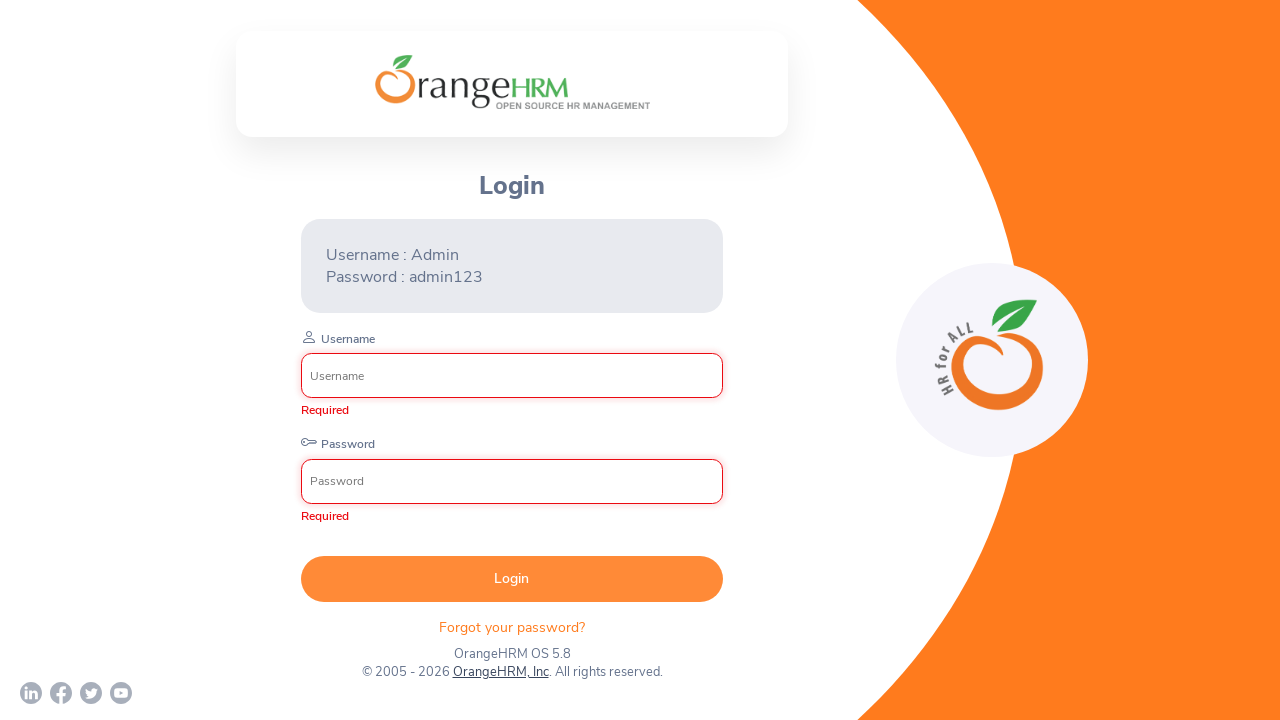

Retrieved CSS border-radius property from username input field
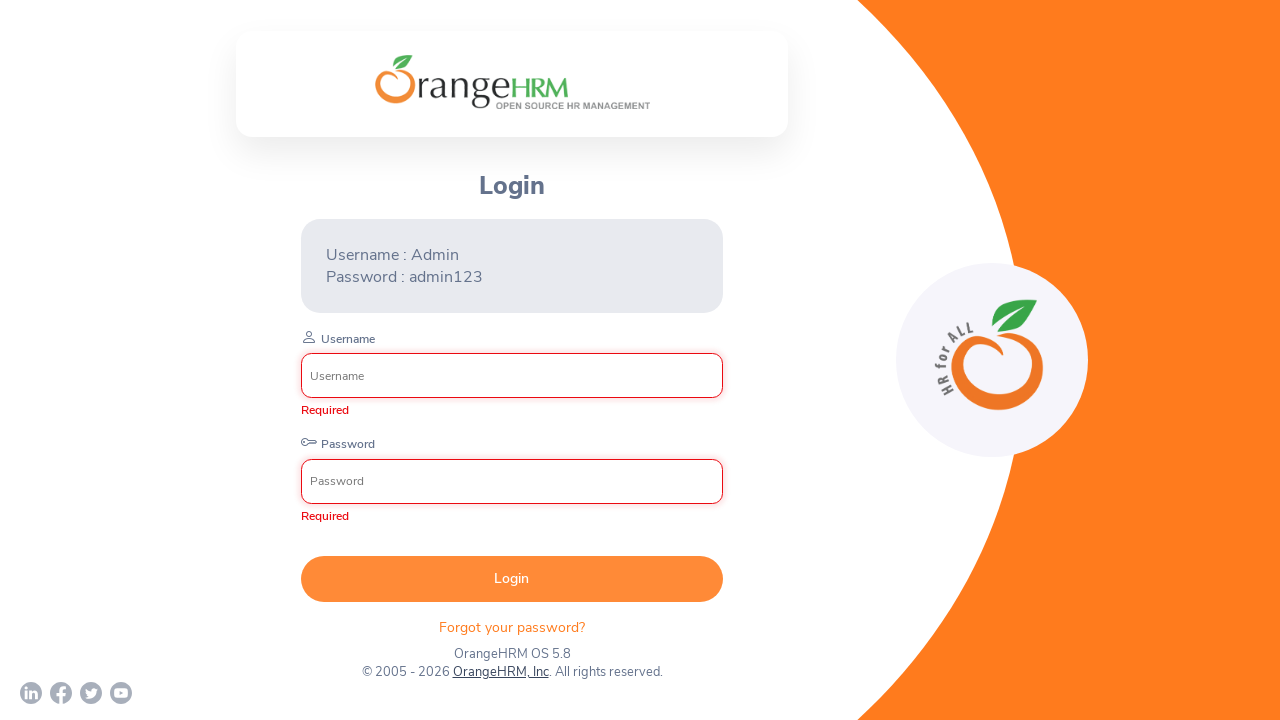

Retrieved CSS border-radius property from password input field
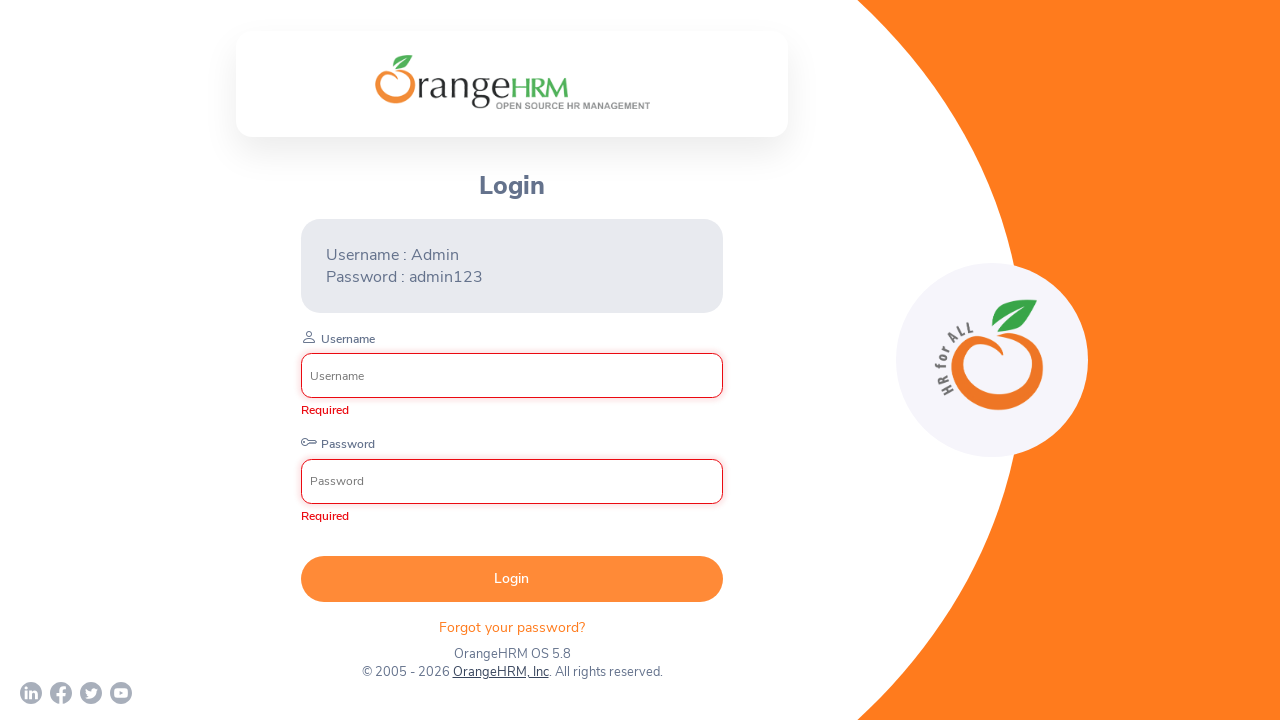

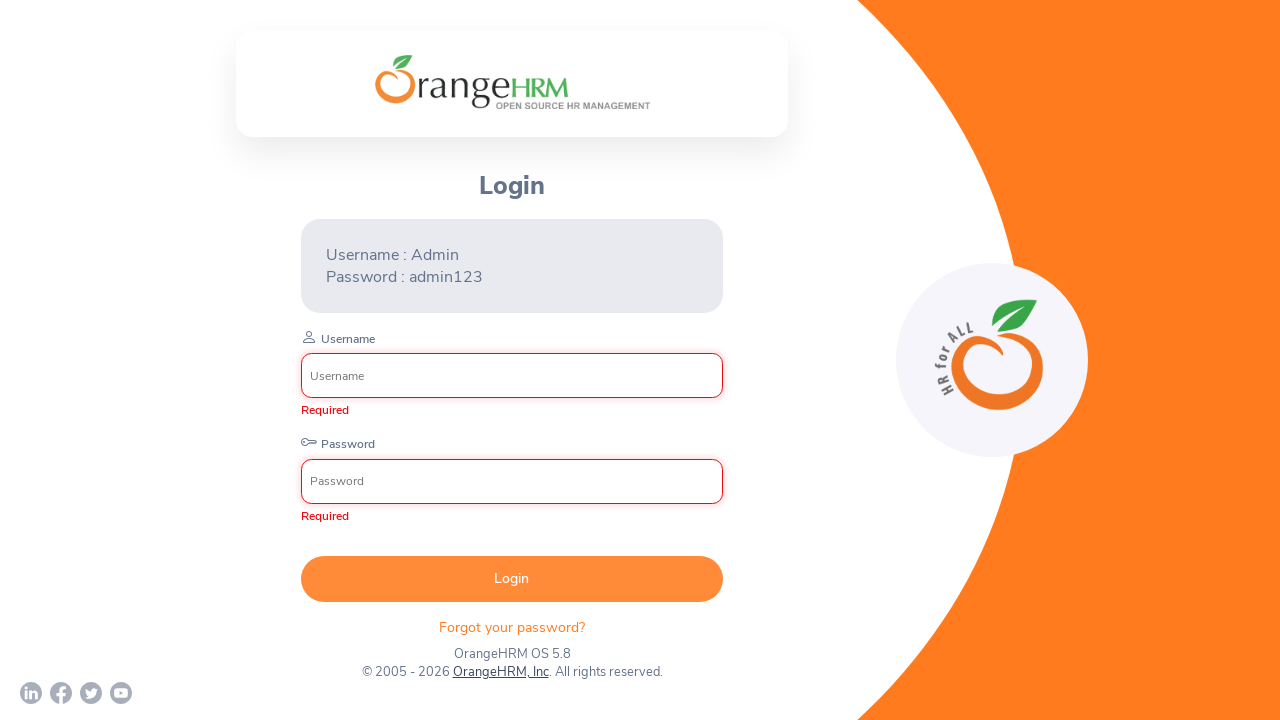